Tests that Clear completed button is hidden when no items are completed

Starting URL: https://demo.playwright.dev/todomvc

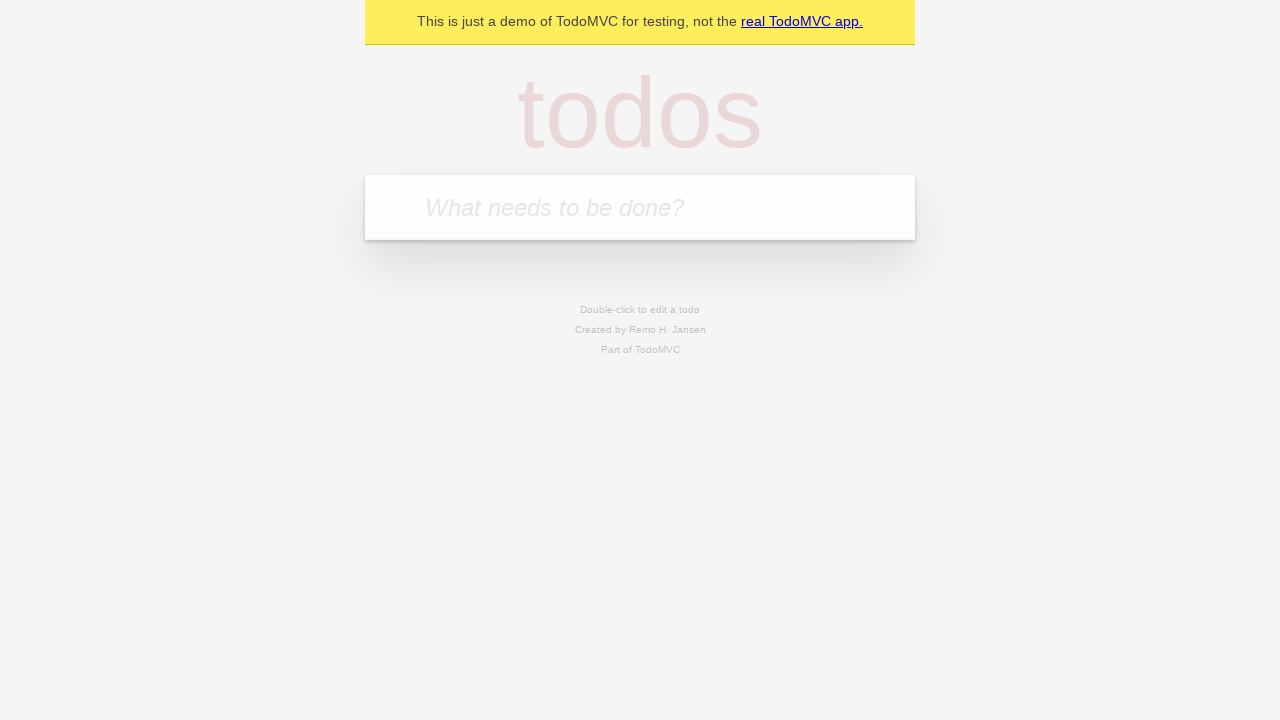

Filled todo input with 'buy some cheese' on internal:attr=[placeholder="What needs to be done?"i]
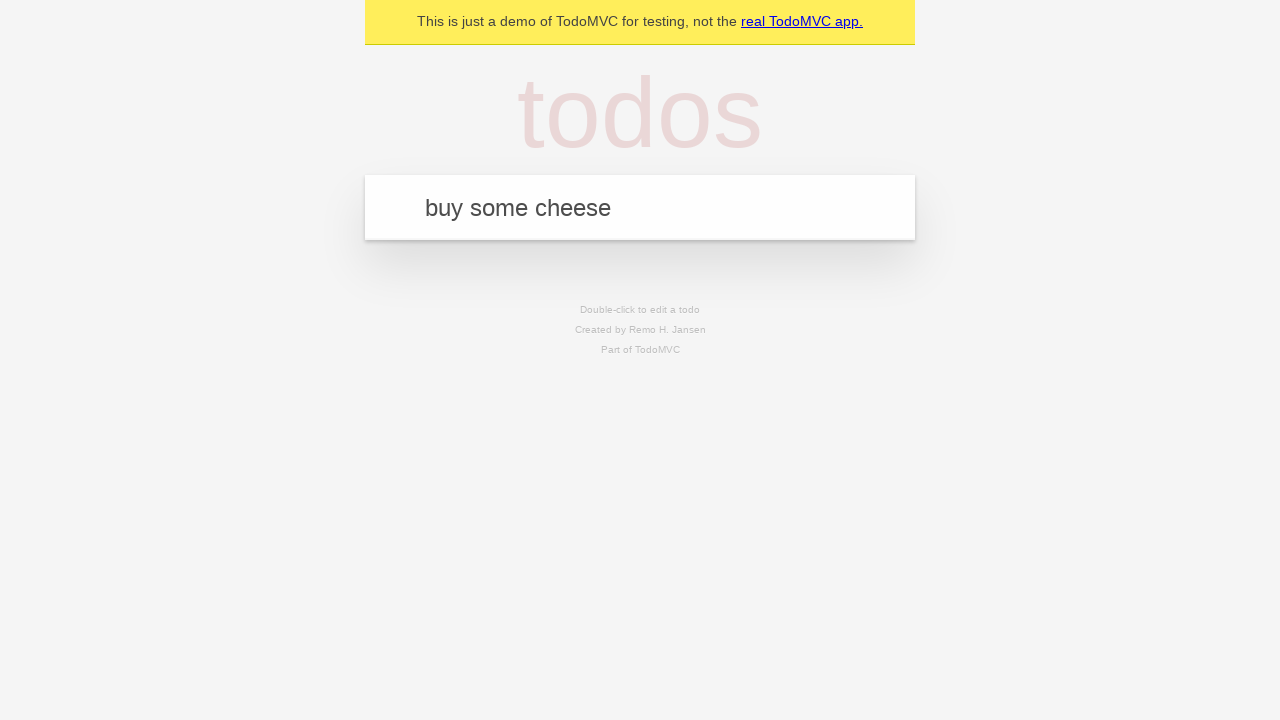

Pressed Enter to create todo 'buy some cheese' on internal:attr=[placeholder="What needs to be done?"i]
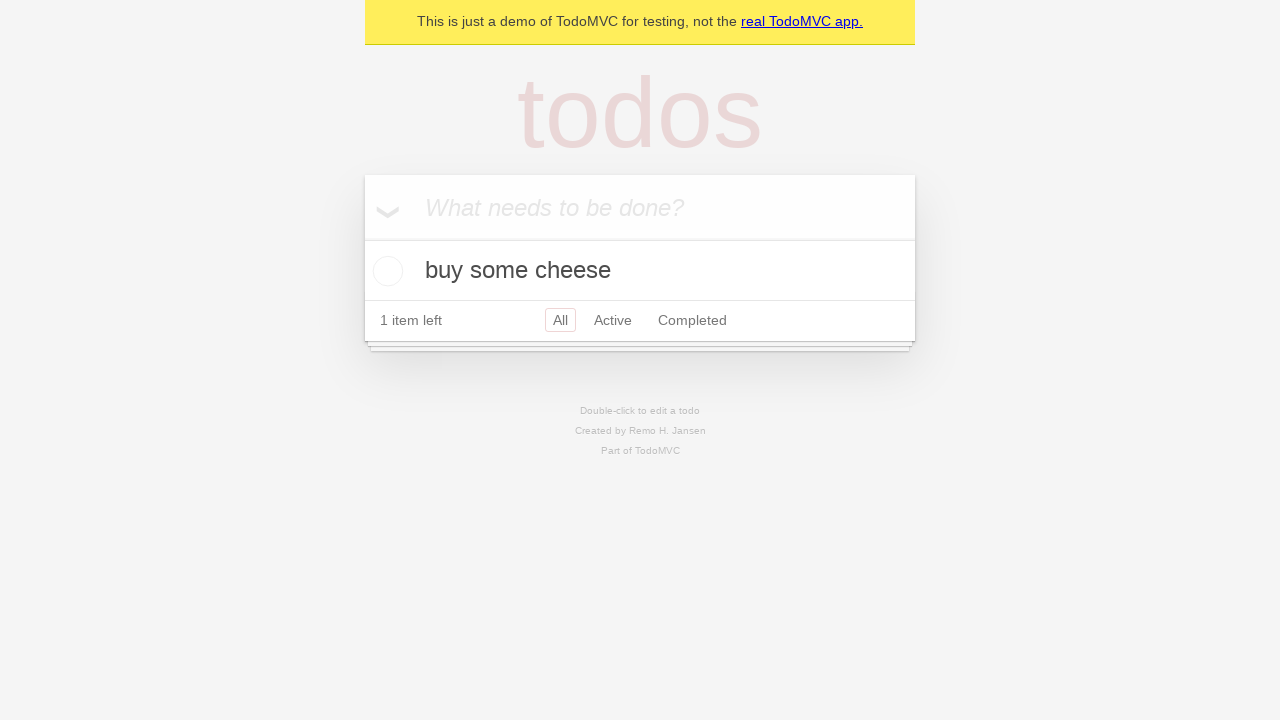

Filled todo input with 'feed the cat' on internal:attr=[placeholder="What needs to be done?"i]
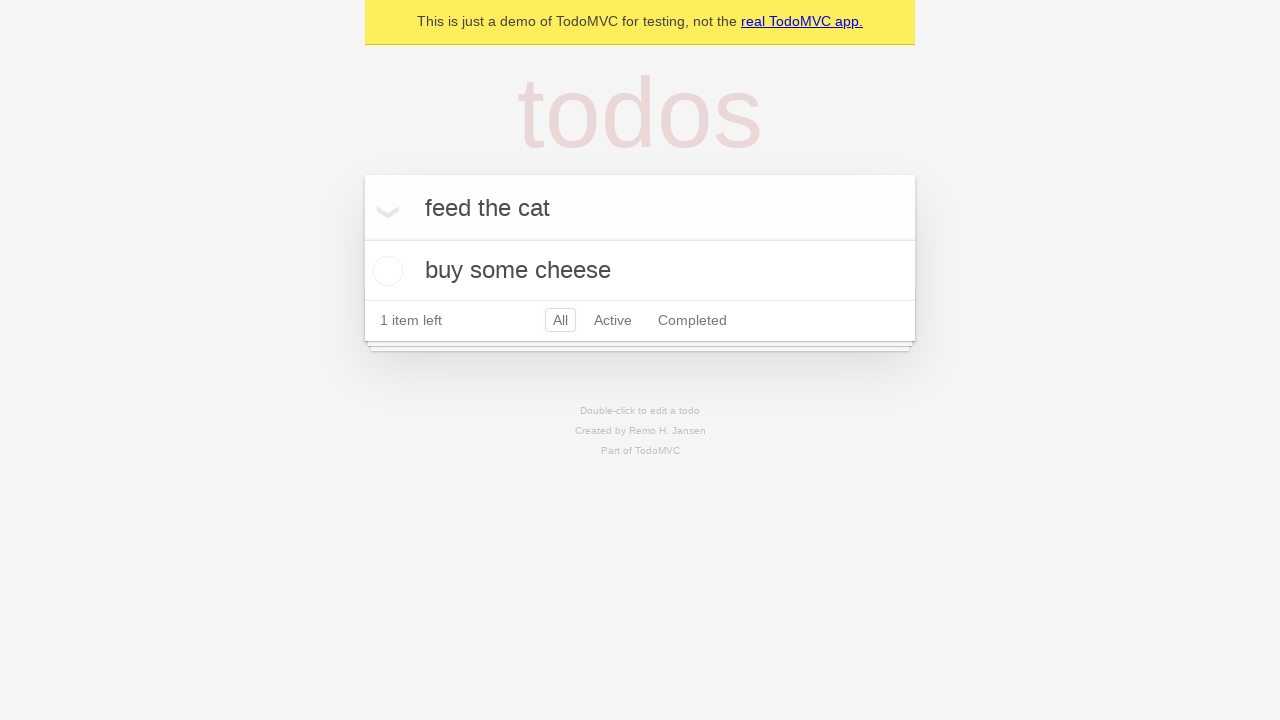

Pressed Enter to create todo 'feed the cat' on internal:attr=[placeholder="What needs to be done?"i]
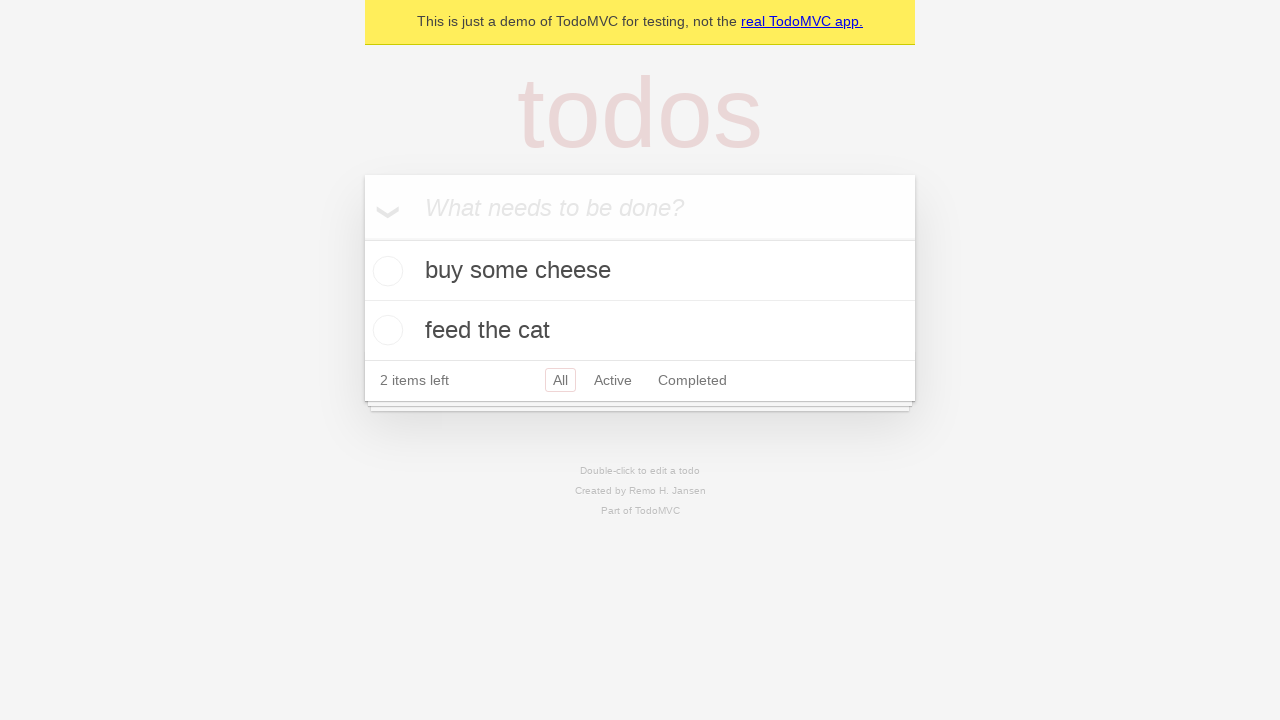

Filled todo input with 'book a doctors appointment' on internal:attr=[placeholder="What needs to be done?"i]
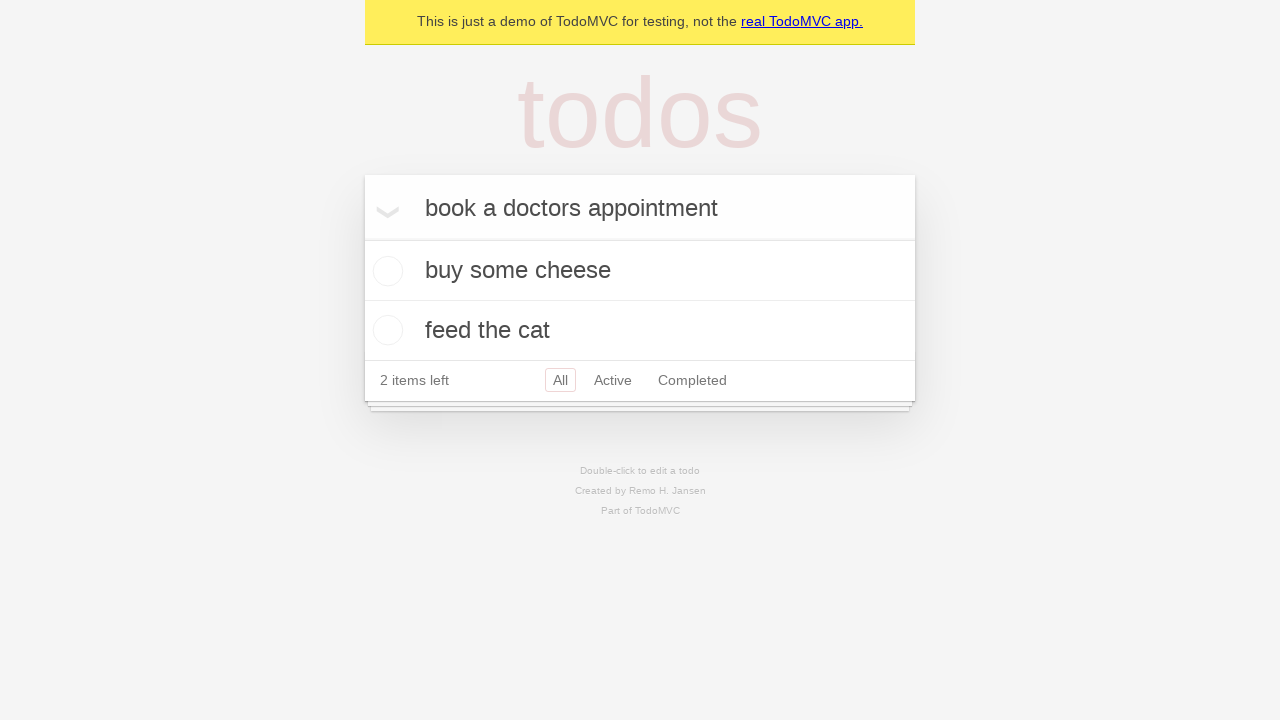

Pressed Enter to create todo 'book a doctors appointment' on internal:attr=[placeholder="What needs to be done?"i]
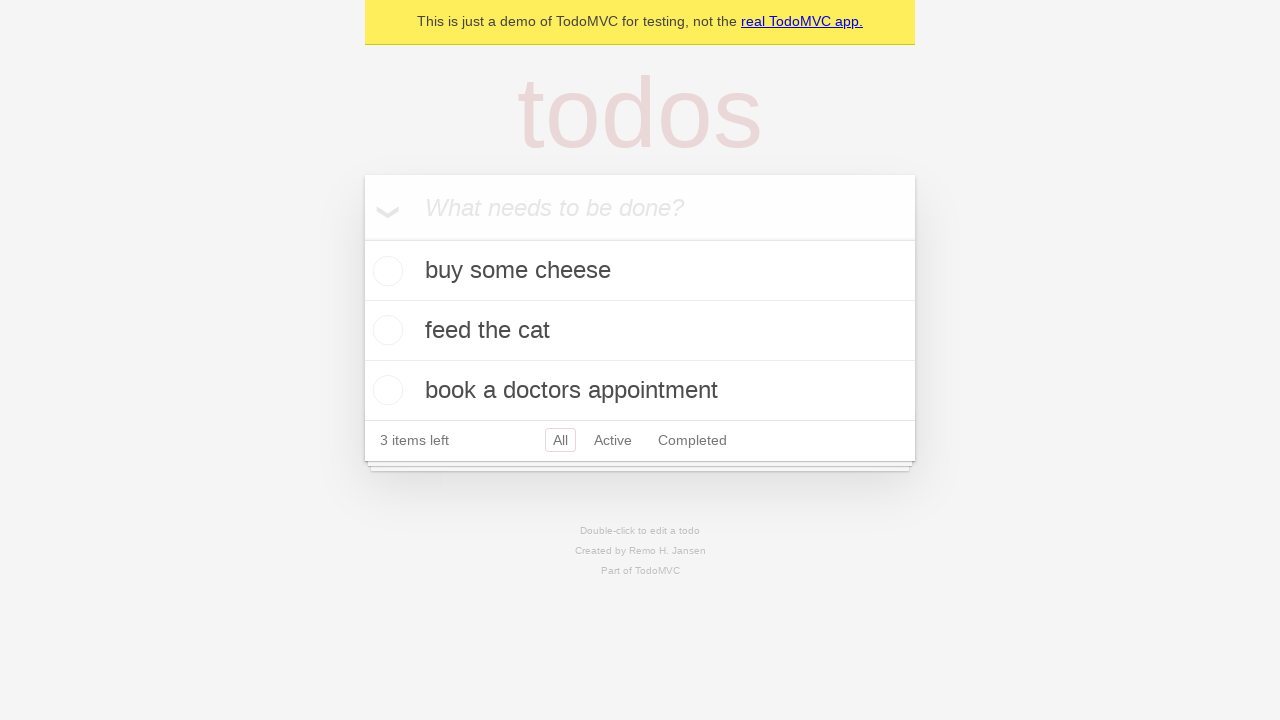

Checked the first todo item as completed at (385, 271) on .todo-list li .toggle >> nth=0
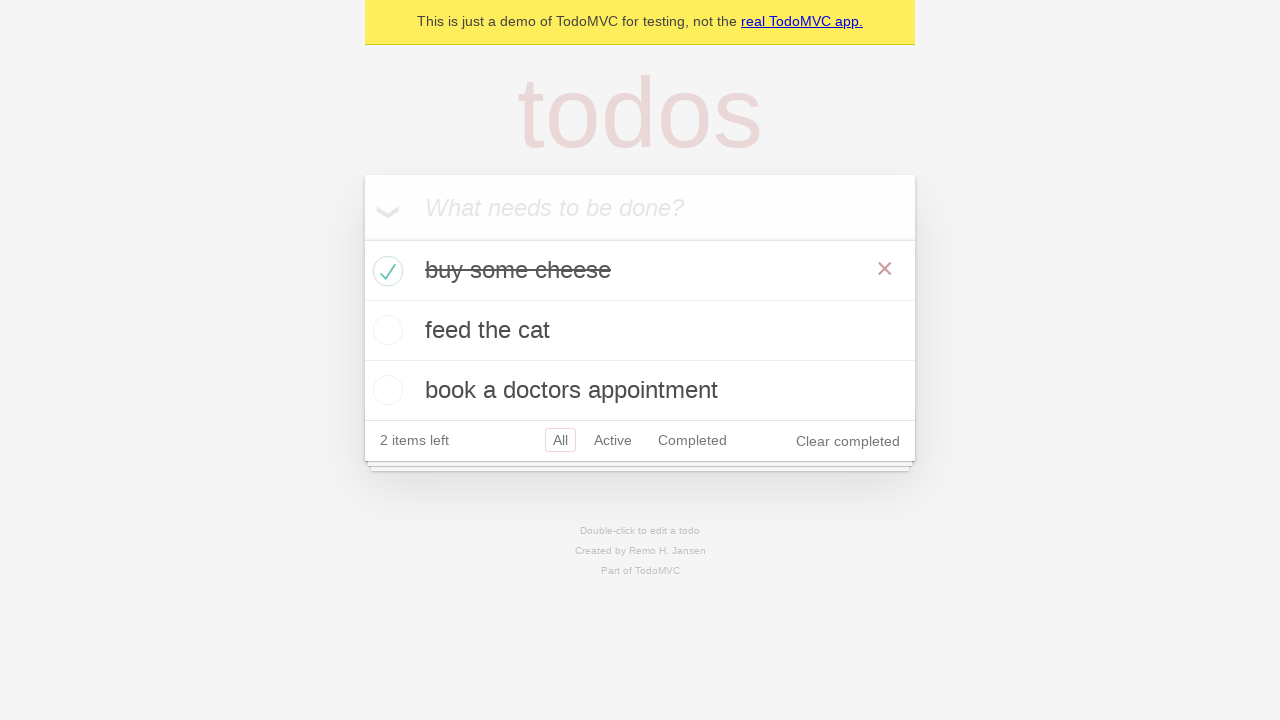

Clicked Clear completed button at (848, 441) on internal:role=button[name="Clear completed"i]
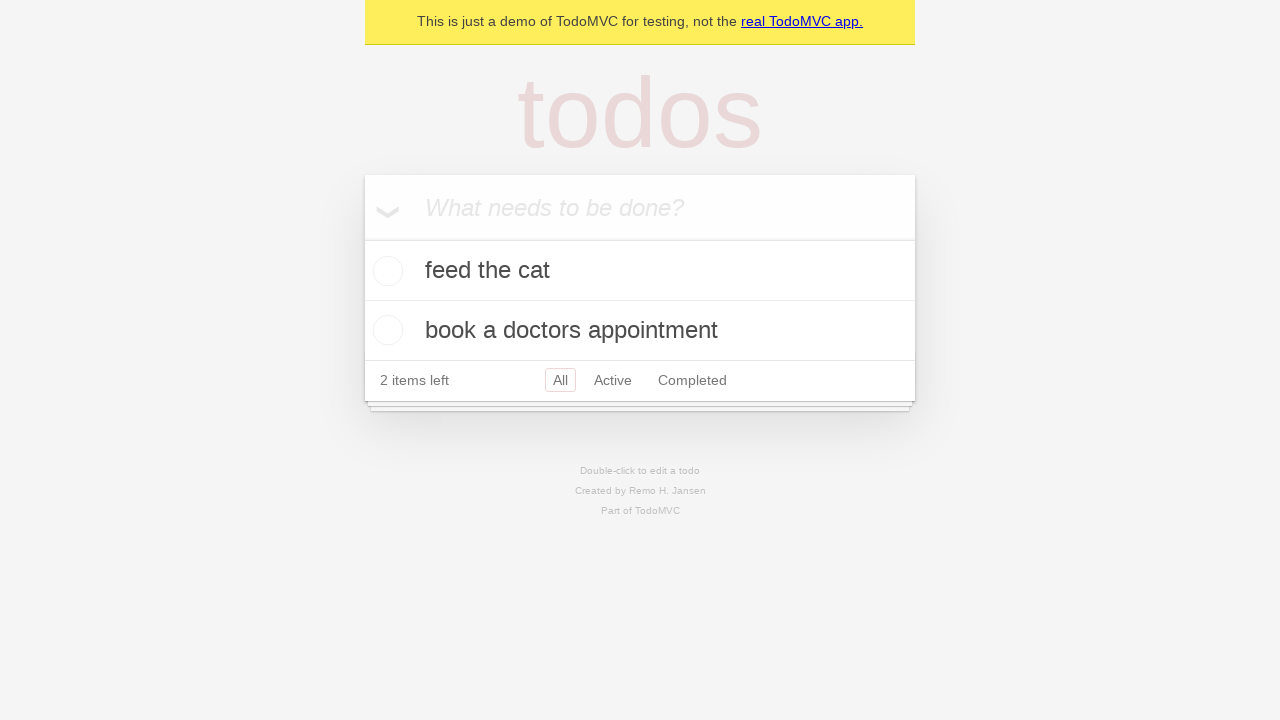

Clear completed button is hidden when no items are completed
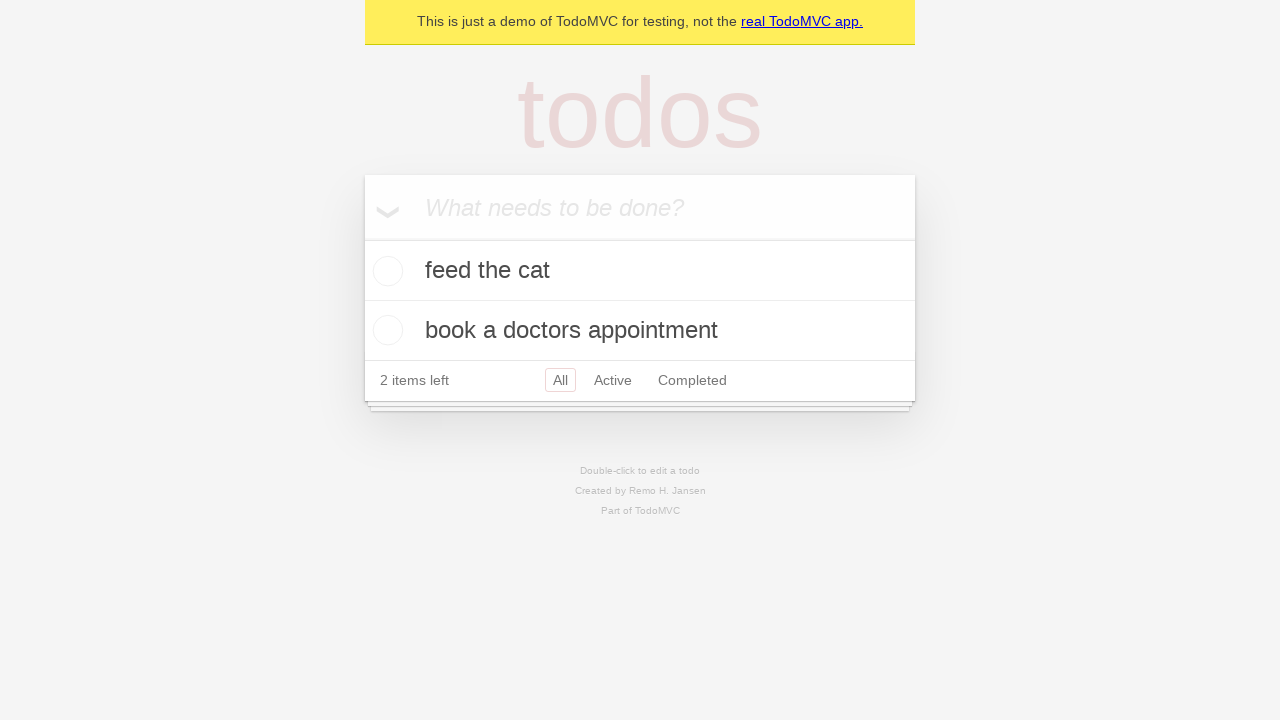

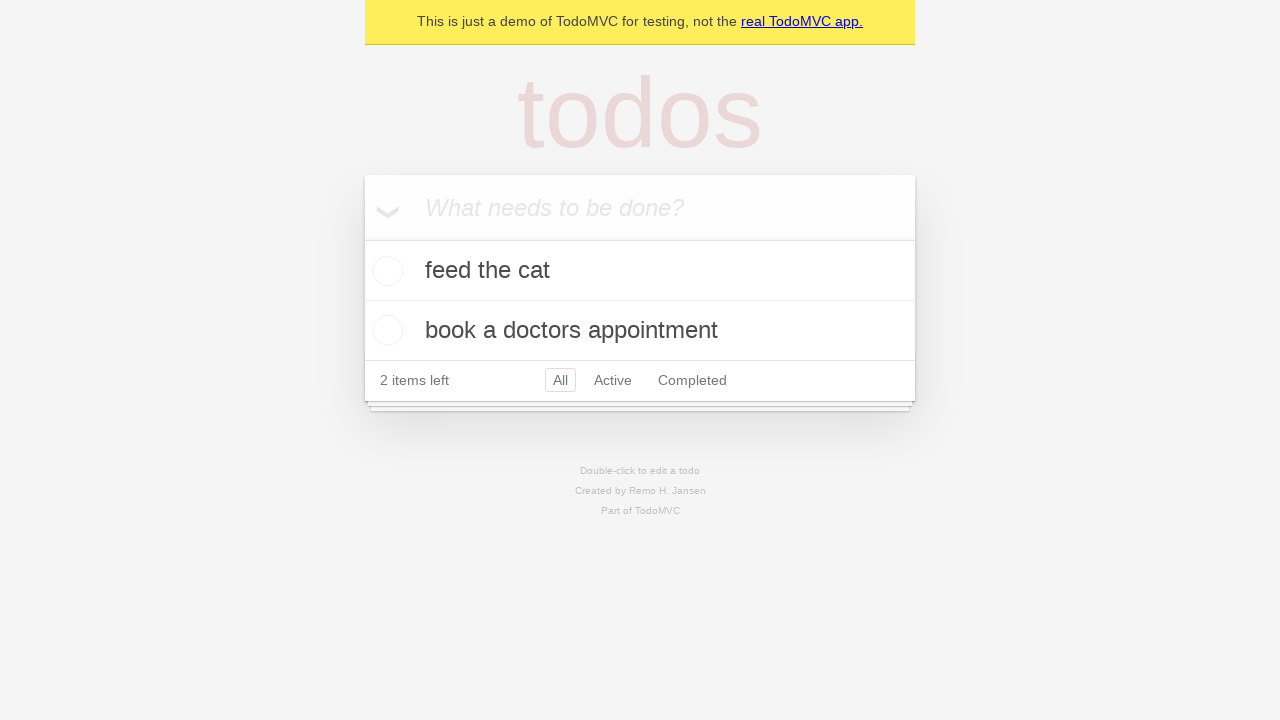